Tests hover functionality by hovering over user images and verifying that user info and profile links appear

Starting URL: http://the-internet.herokuapp.com/hovers

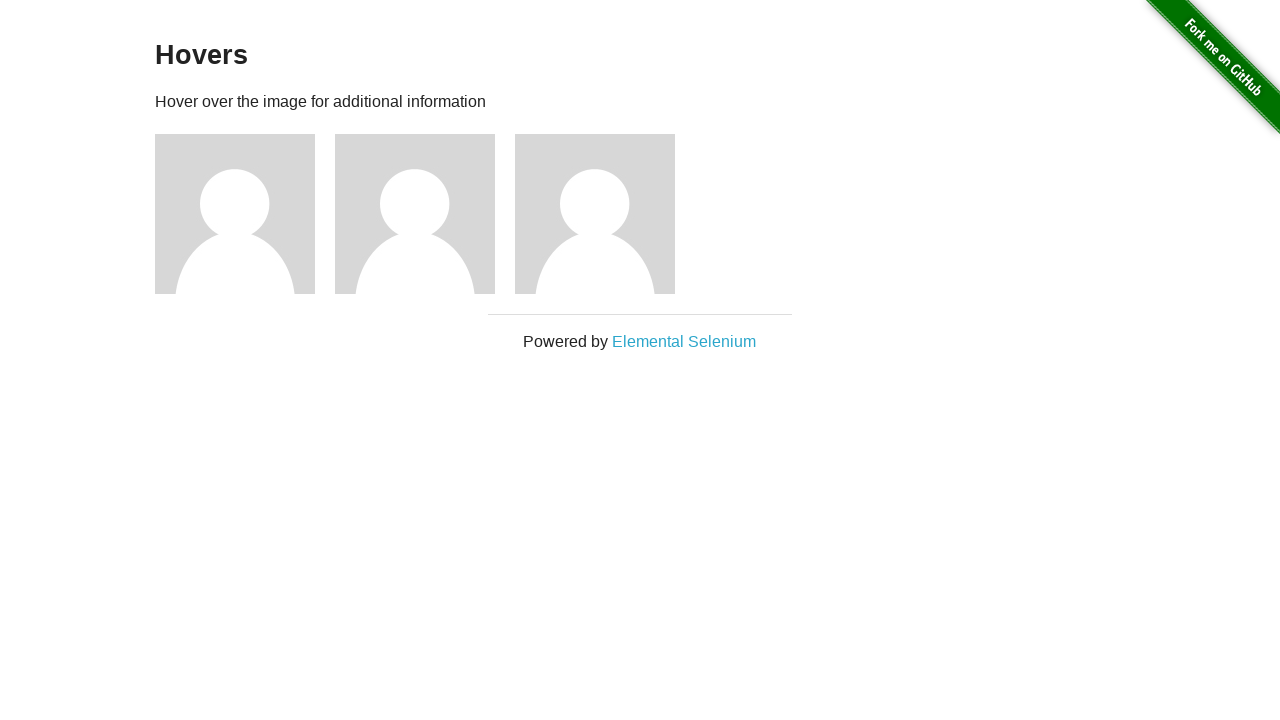

Waited for figure elements to load
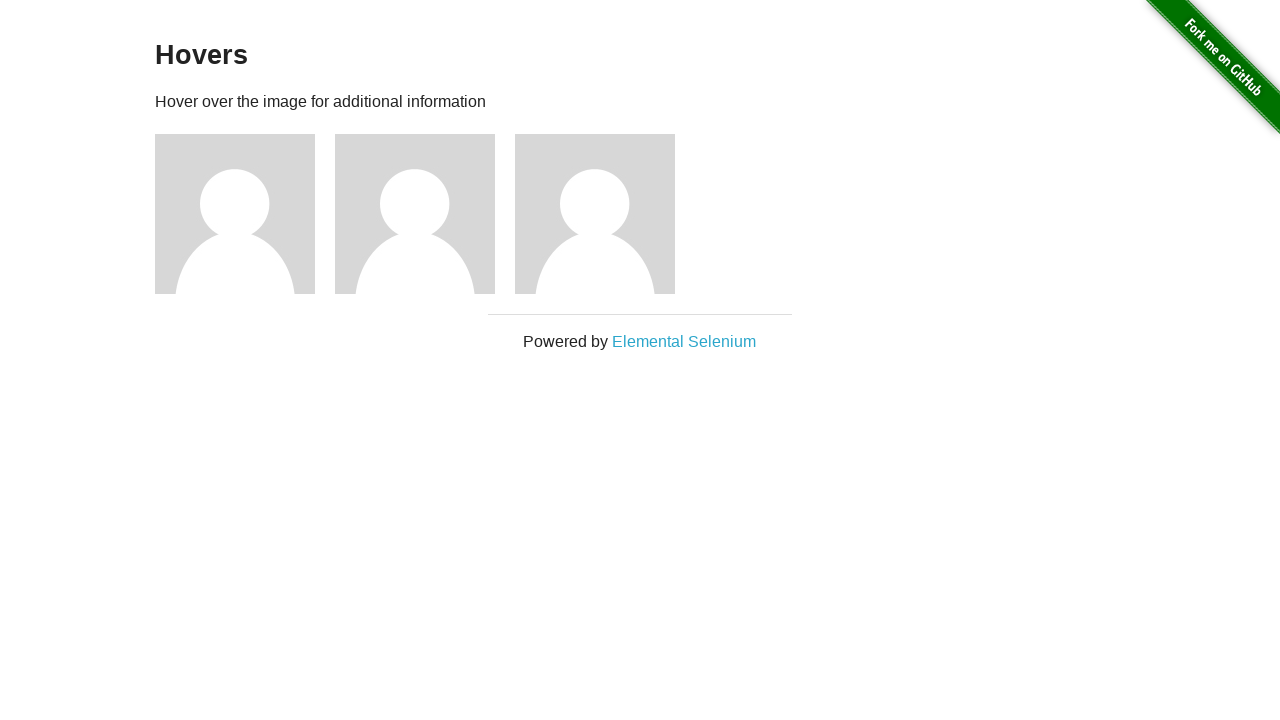

Located all user photo figures
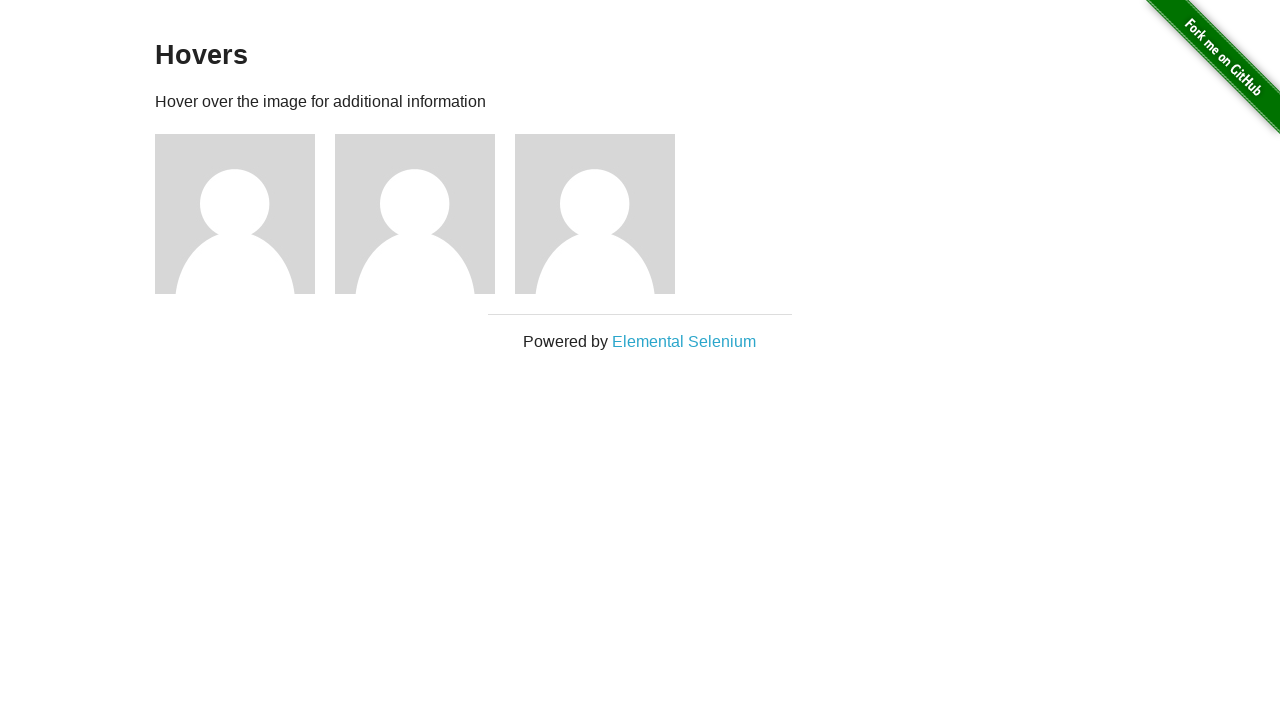

Found 3 user photos
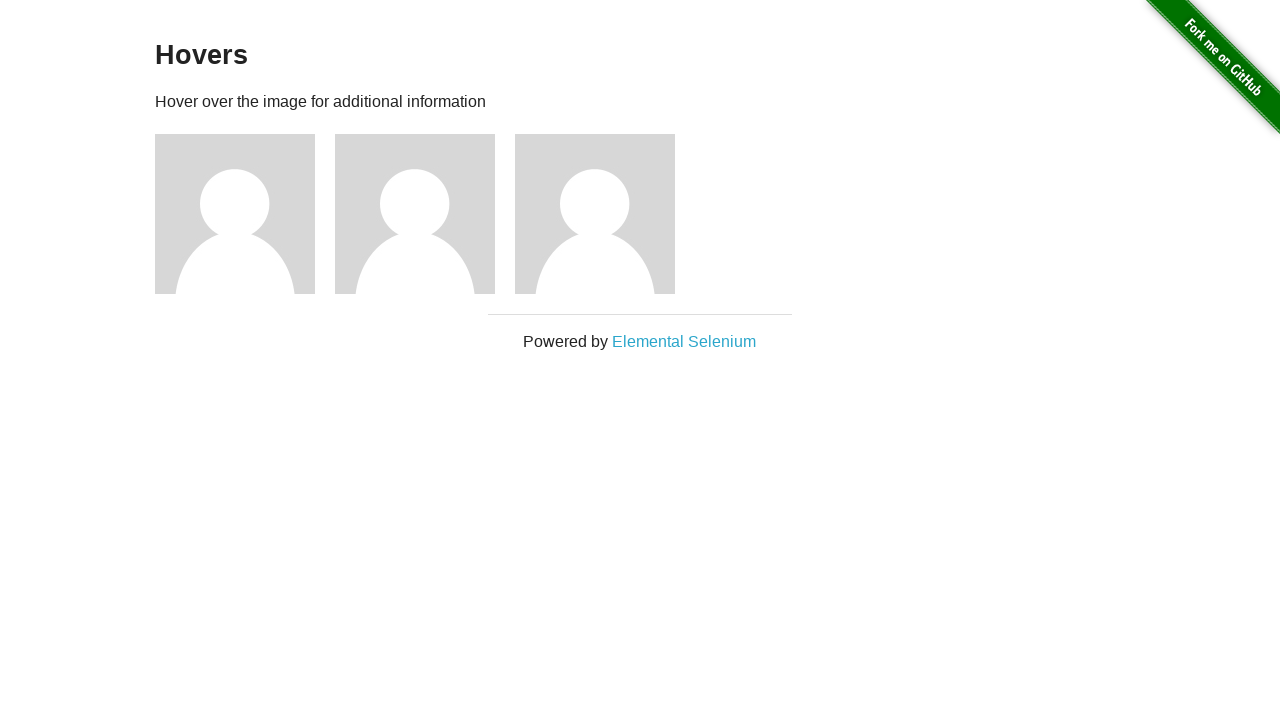

Hovered over user photo 1 at (245, 214) on .figure >> nth=0
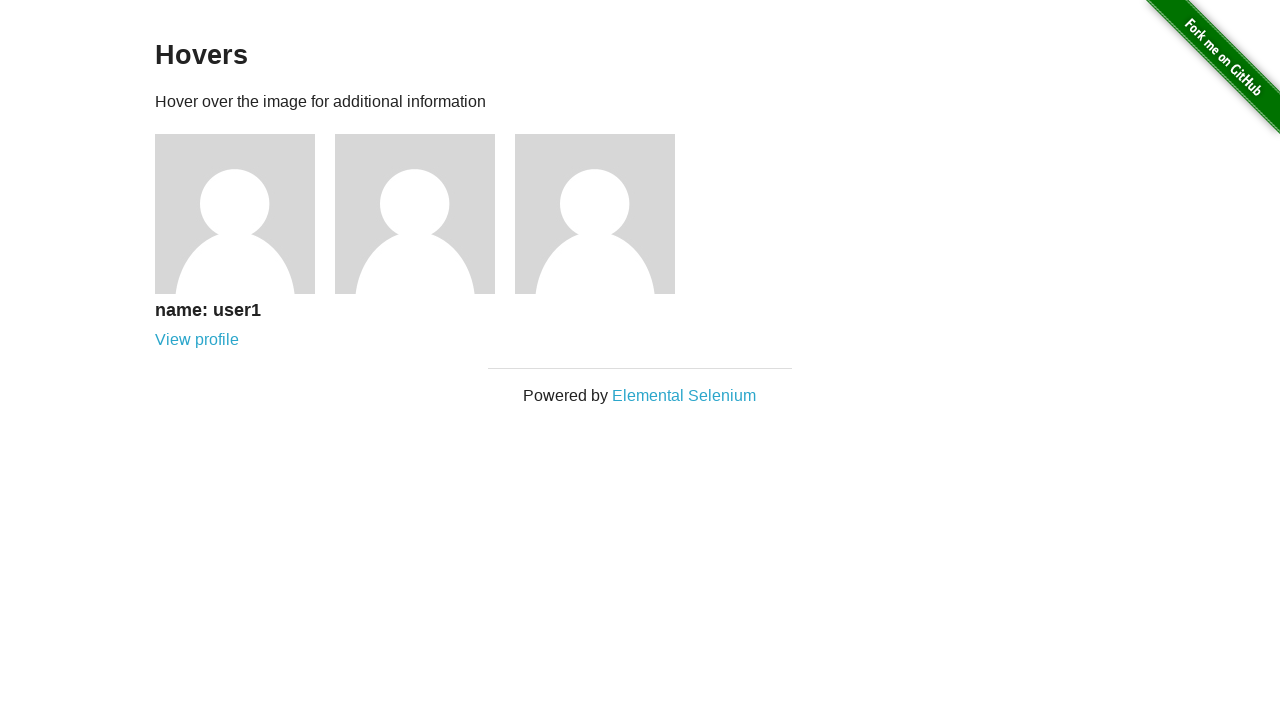

Caption for user 1 became visible
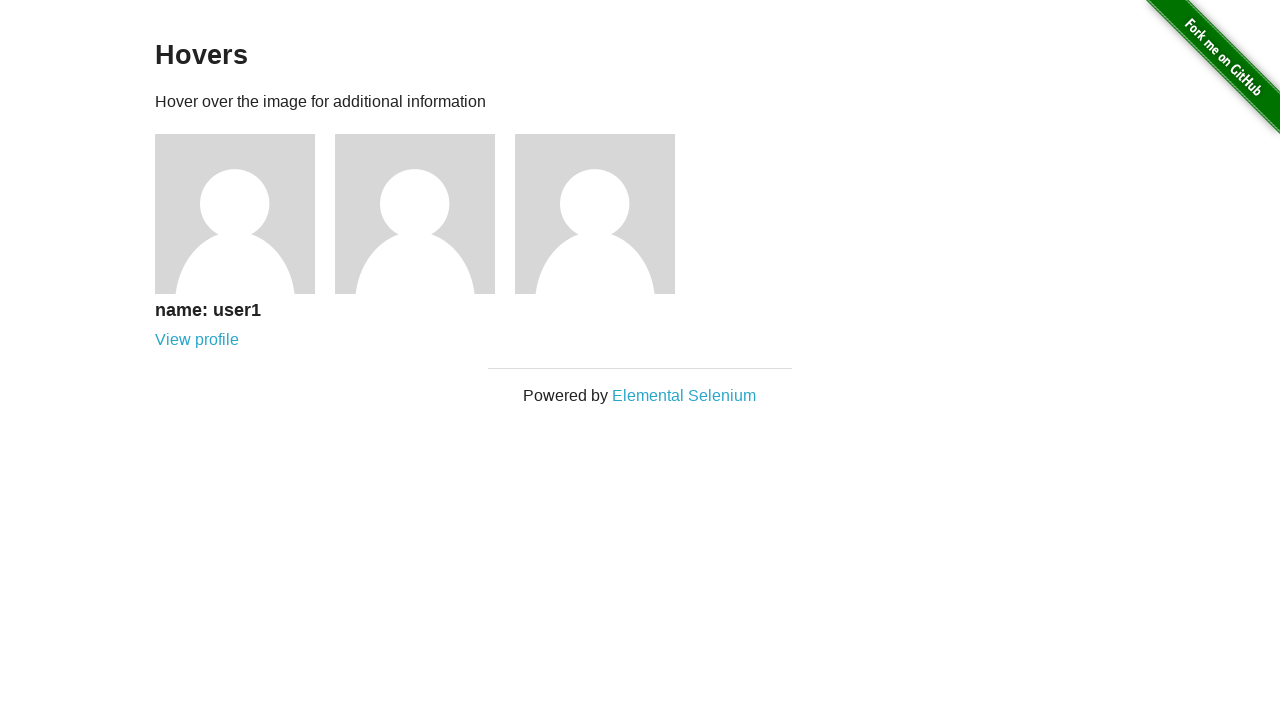

Verified username 'user1' is displayed
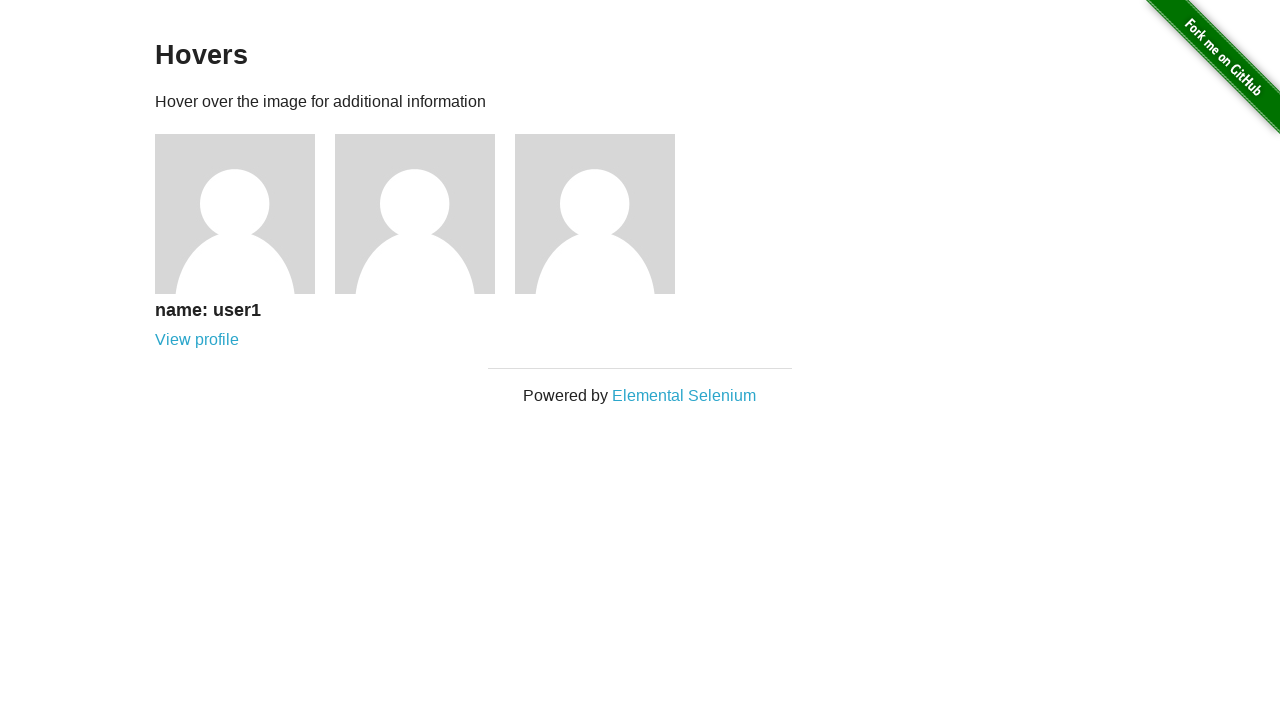

Verified 'View profile' link appears for user 1
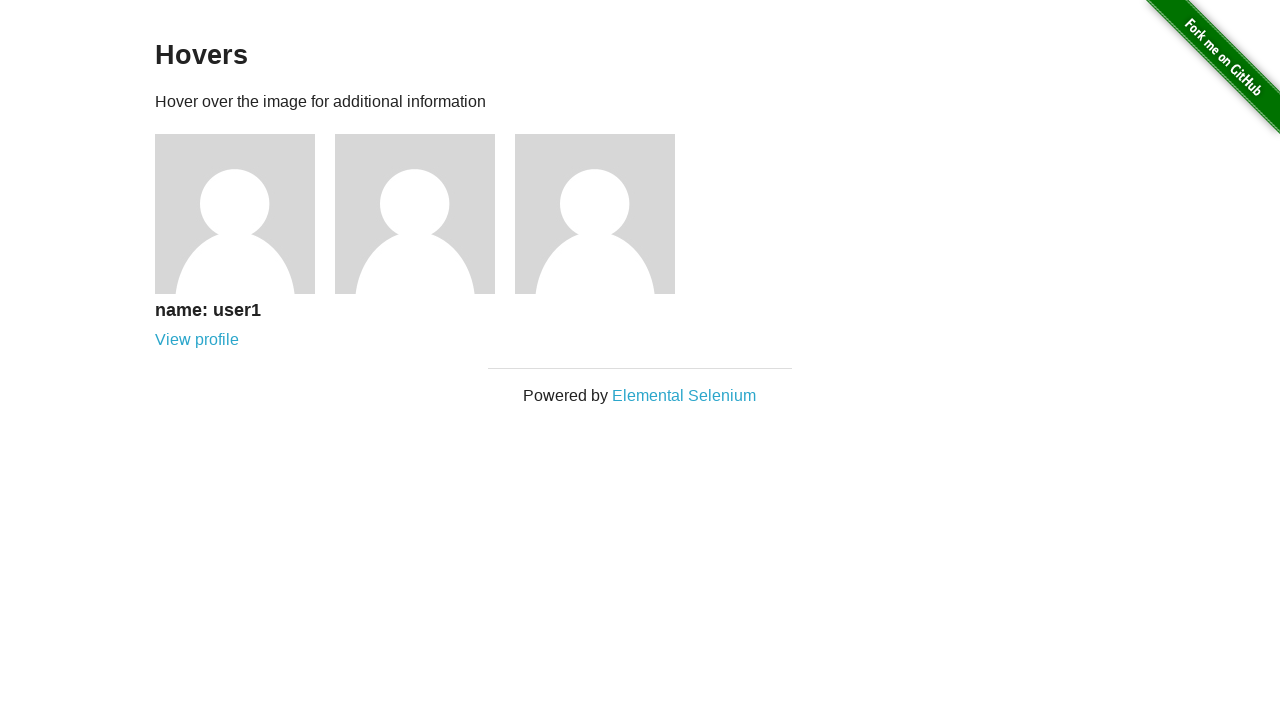

Hovered over user photo 2 at (425, 214) on .figure >> nth=1
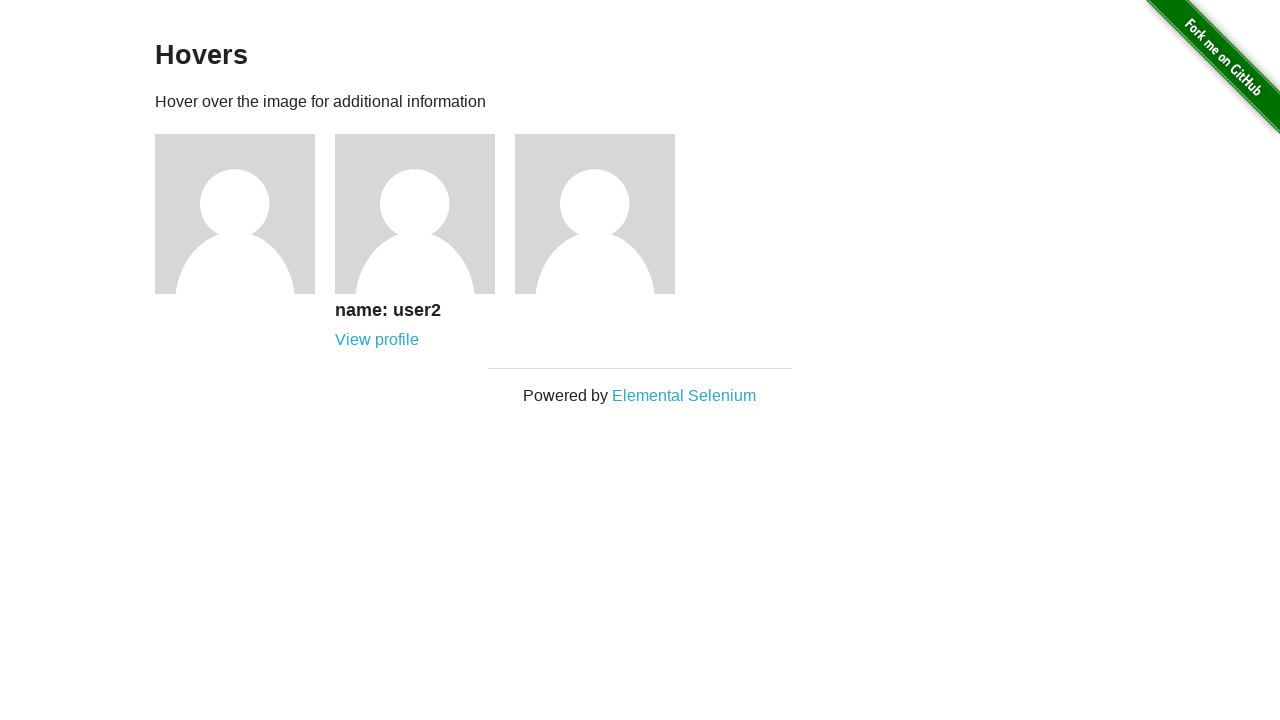

Caption for user 2 became visible
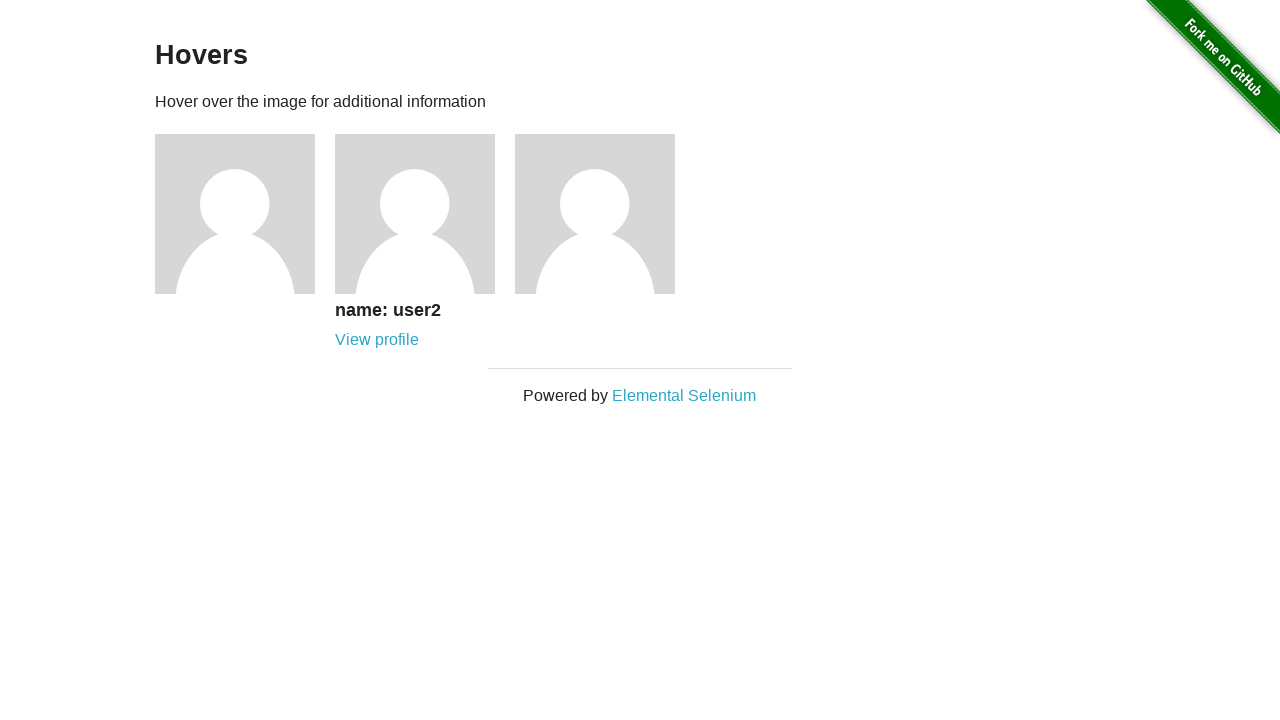

Verified username 'user2' is displayed
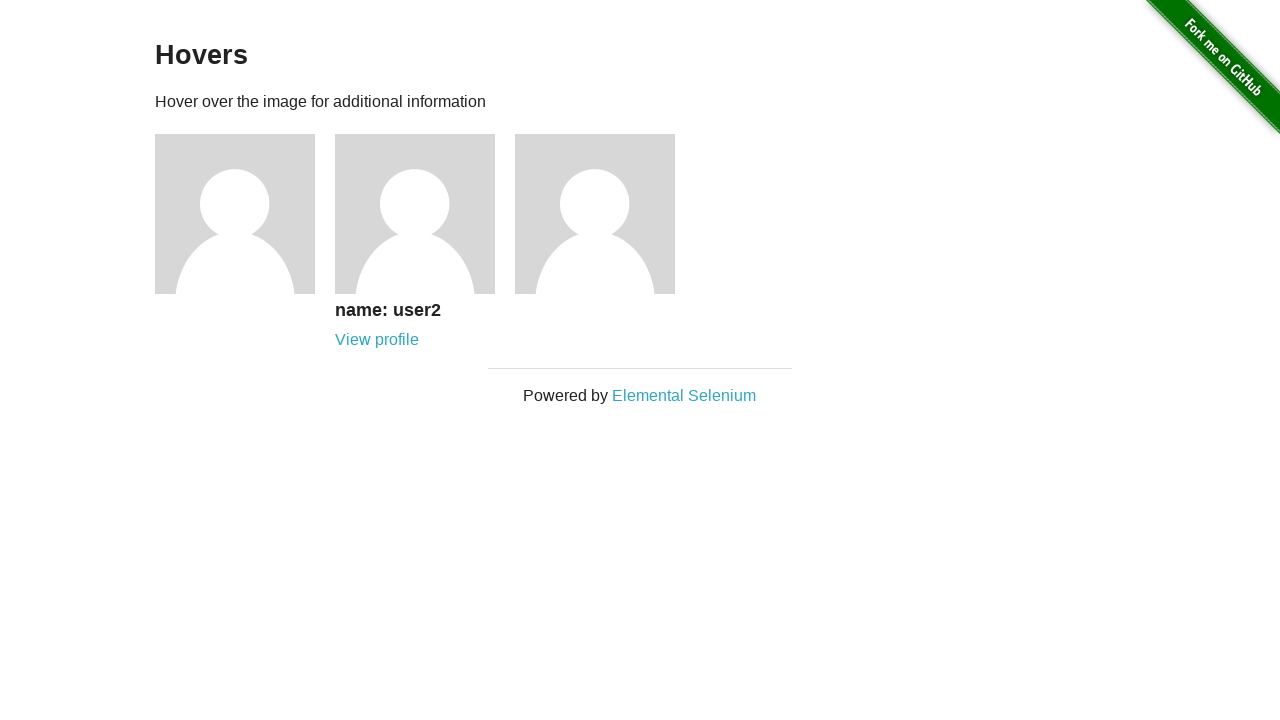

Verified 'View profile' link appears for user 2
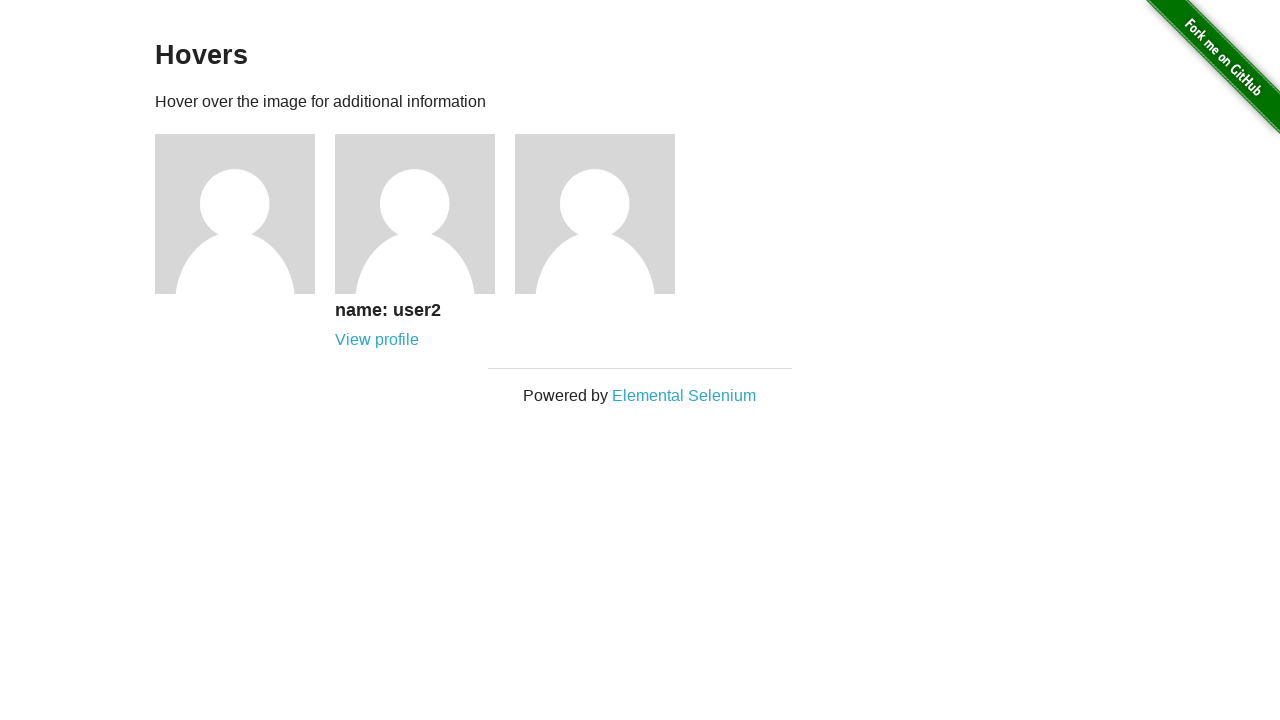

Hovered over user photo 3 at (605, 214) on .figure >> nth=2
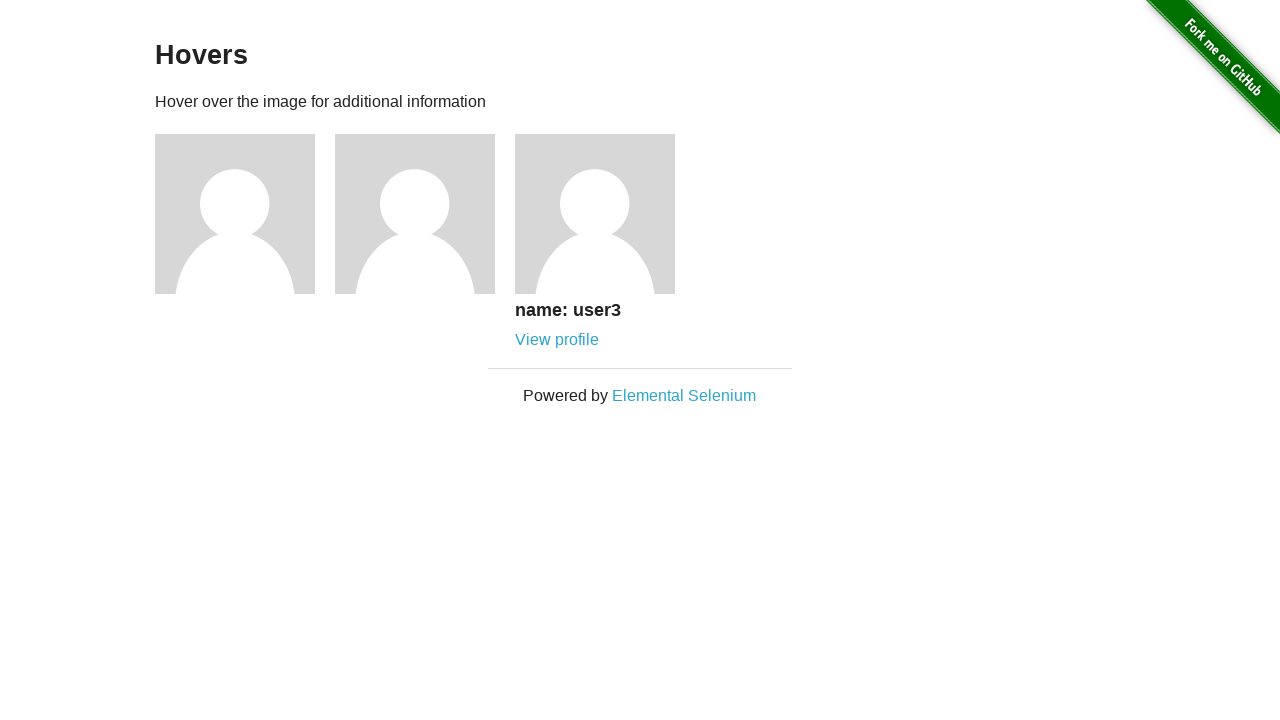

Caption for user 3 became visible
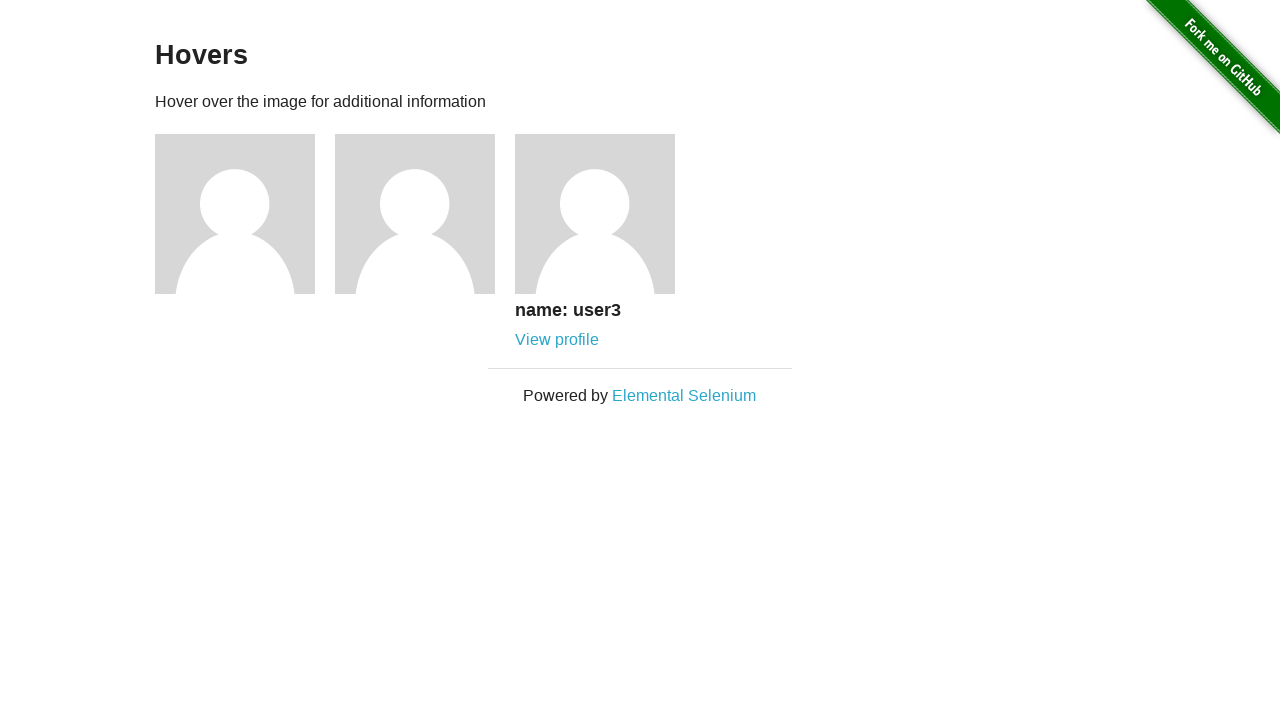

Verified username 'user3' is displayed
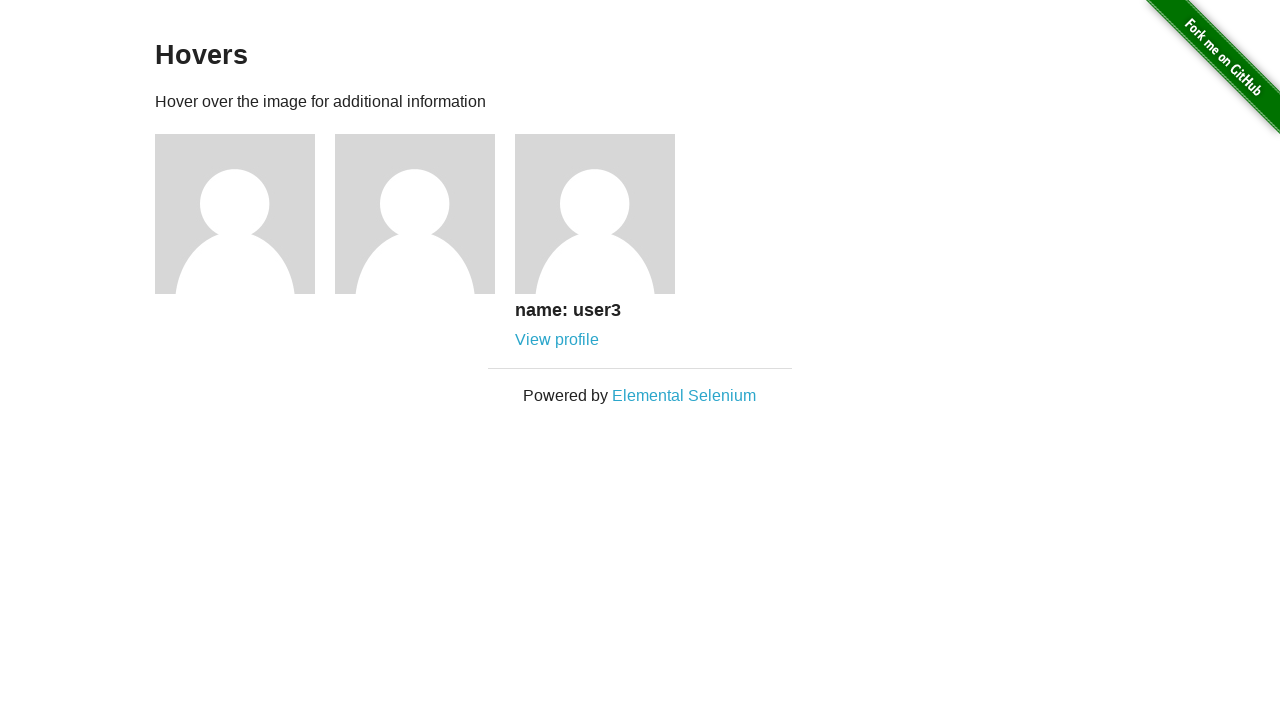

Verified 'View profile' link appears for user 3
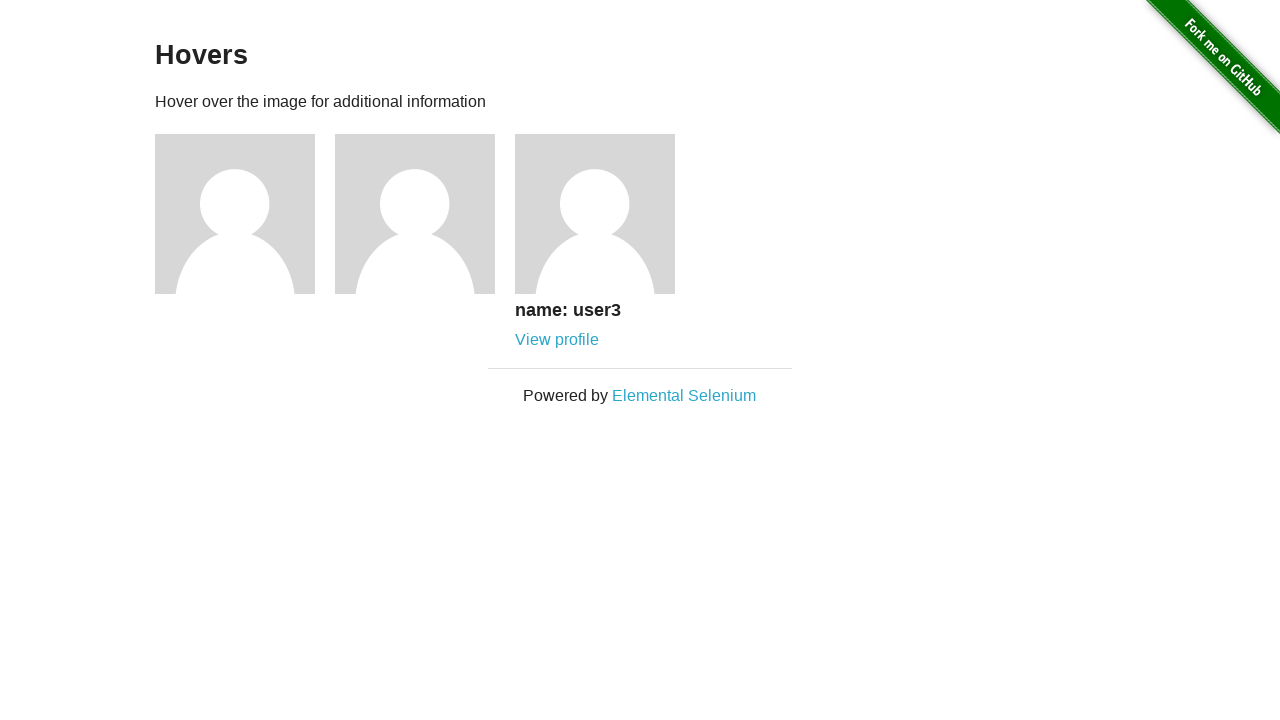

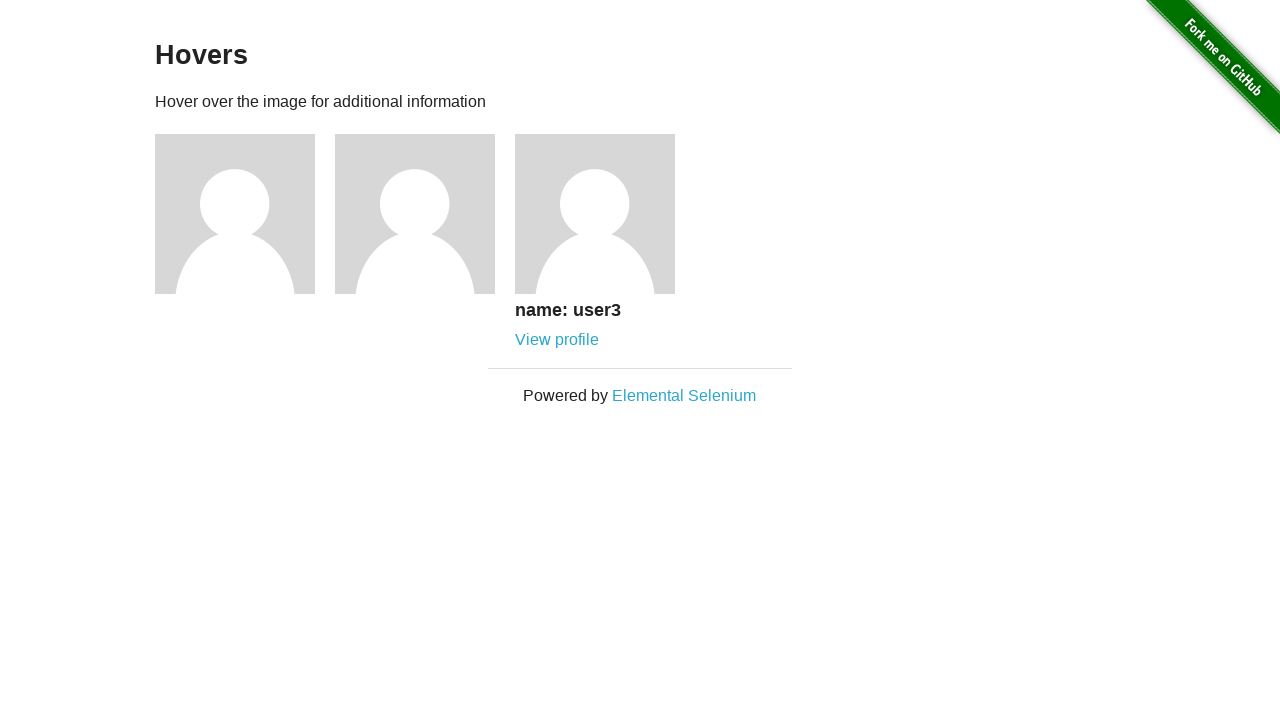